Tests form filling functionality on a practice automation blog site by entering personal information, selecting options, and performing a Wikipedia search

Starting URL: https://testautomationpractice.blogspot.com/

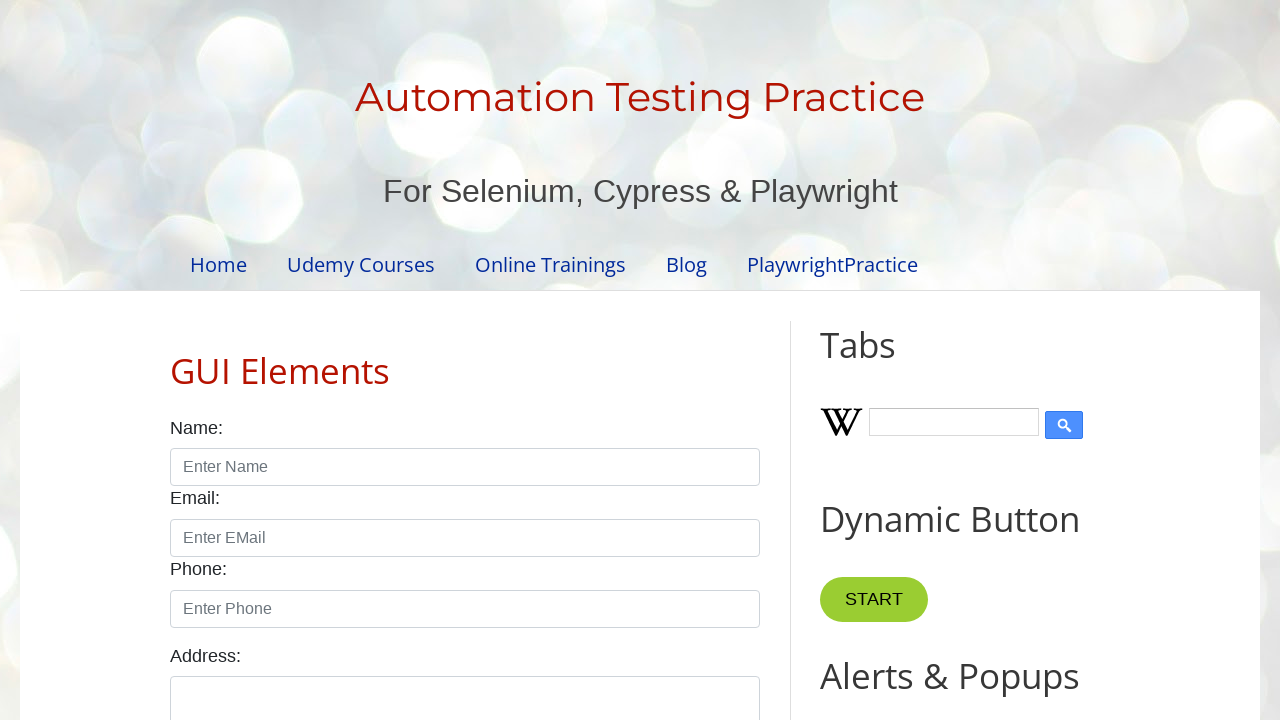

Filled name field with 'sowmya' on #name
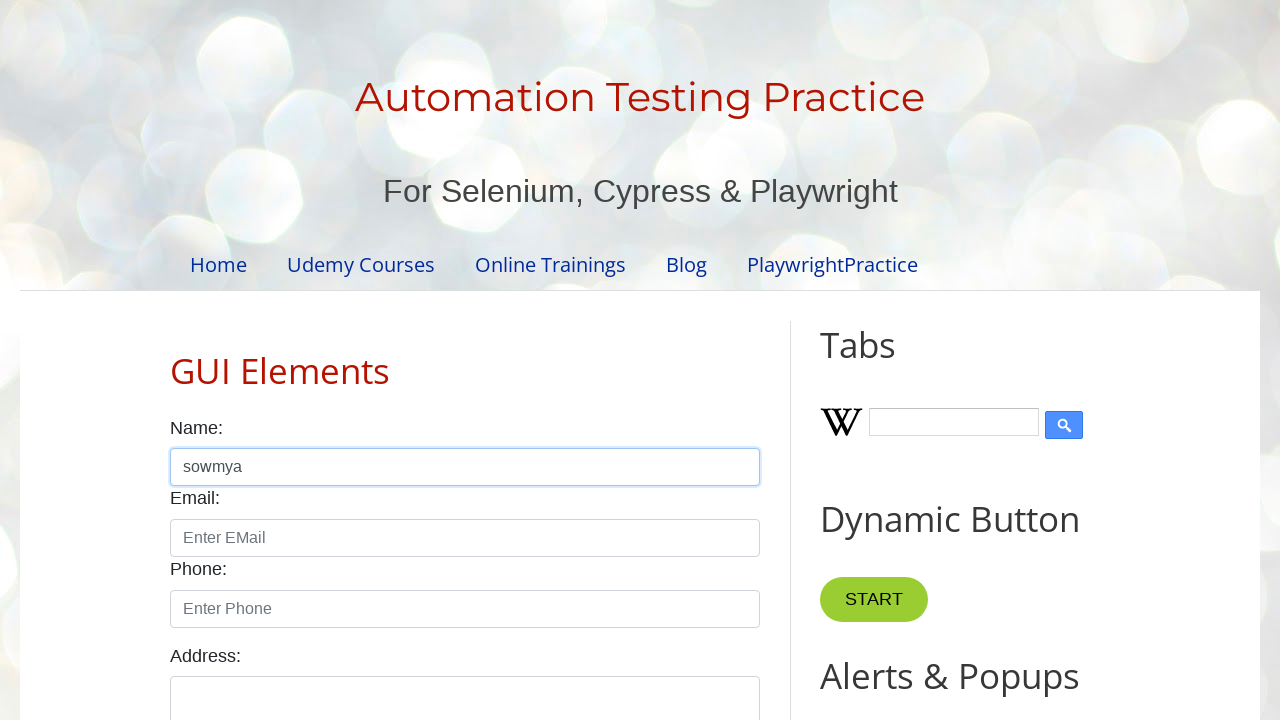

Filled email field with 'abc@gmail.com' on #email
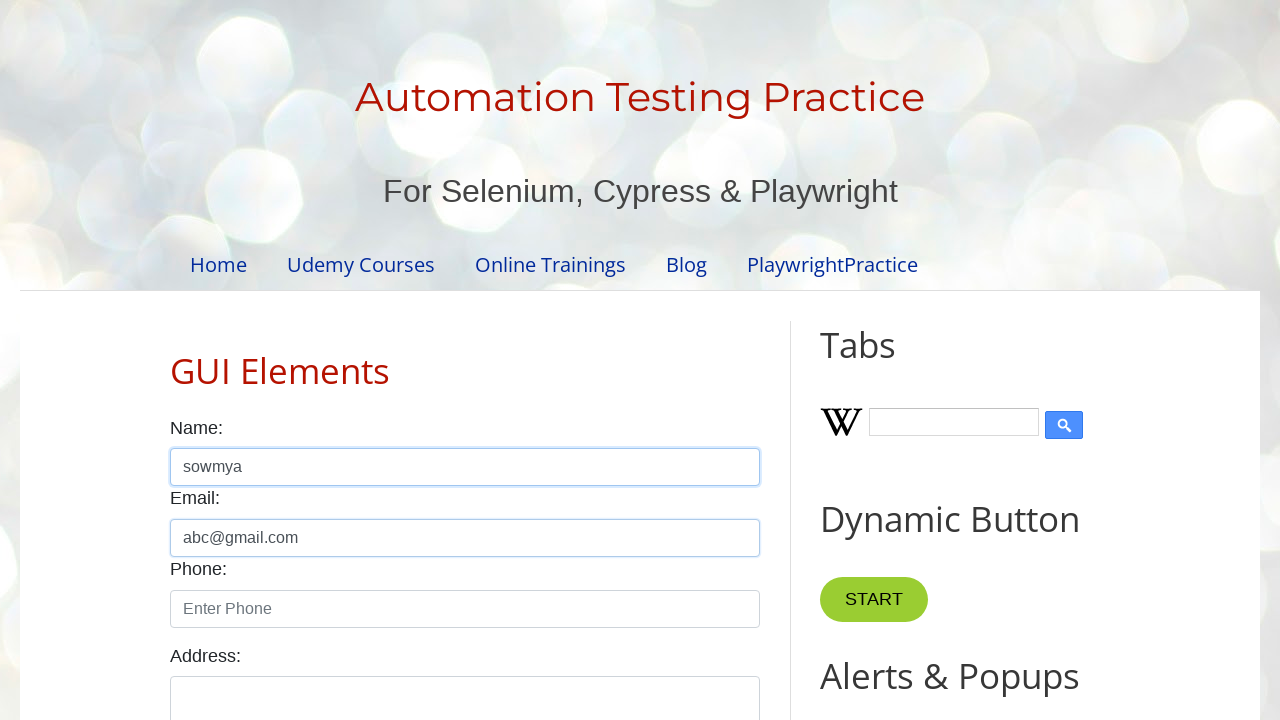

Filled phone field with '9876543210' on #phone
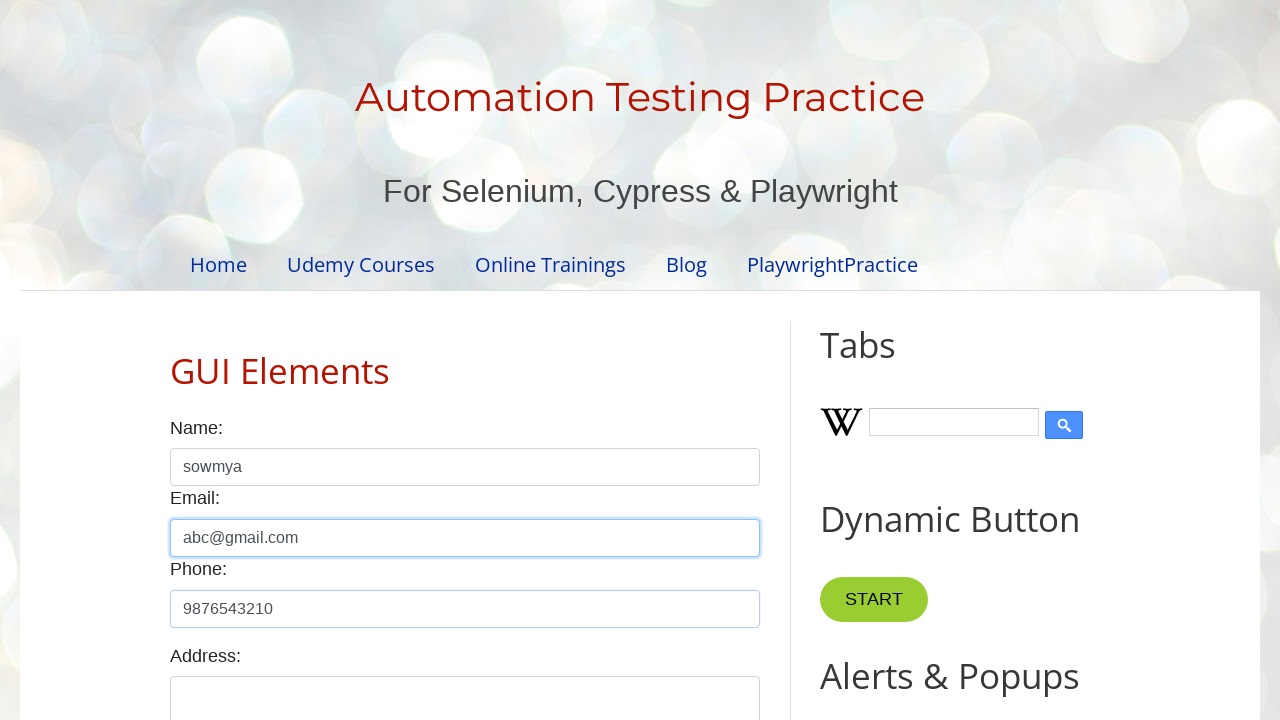

Filled address field with 'hyderabad' on #textarea
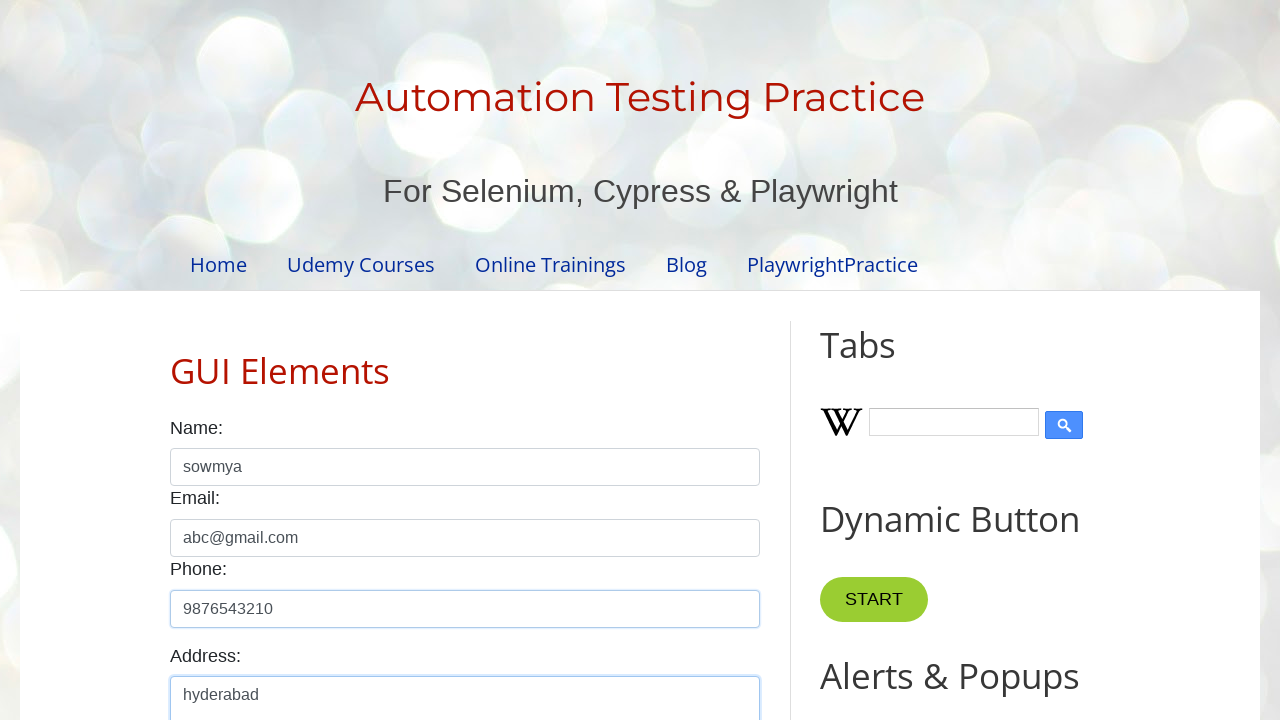

Selected female radio button at (250, 360) on #female
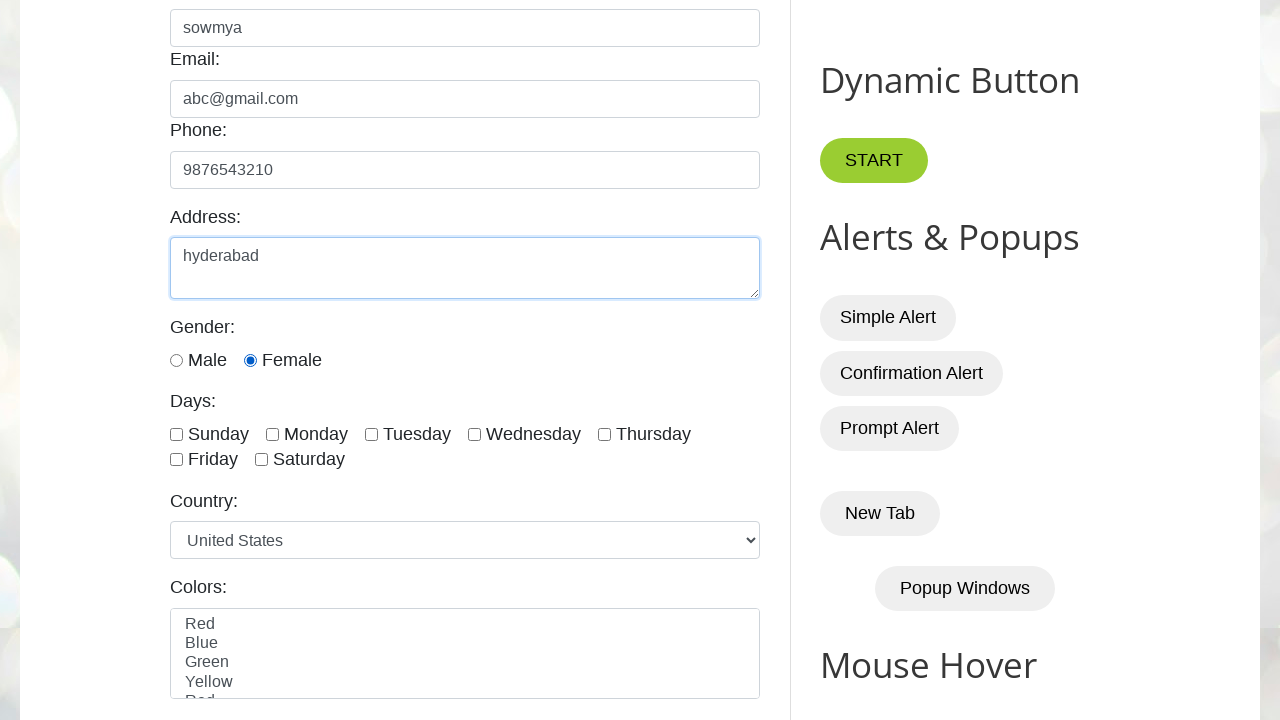

Selected Thursday checkbox at (604, 434) on #thursday
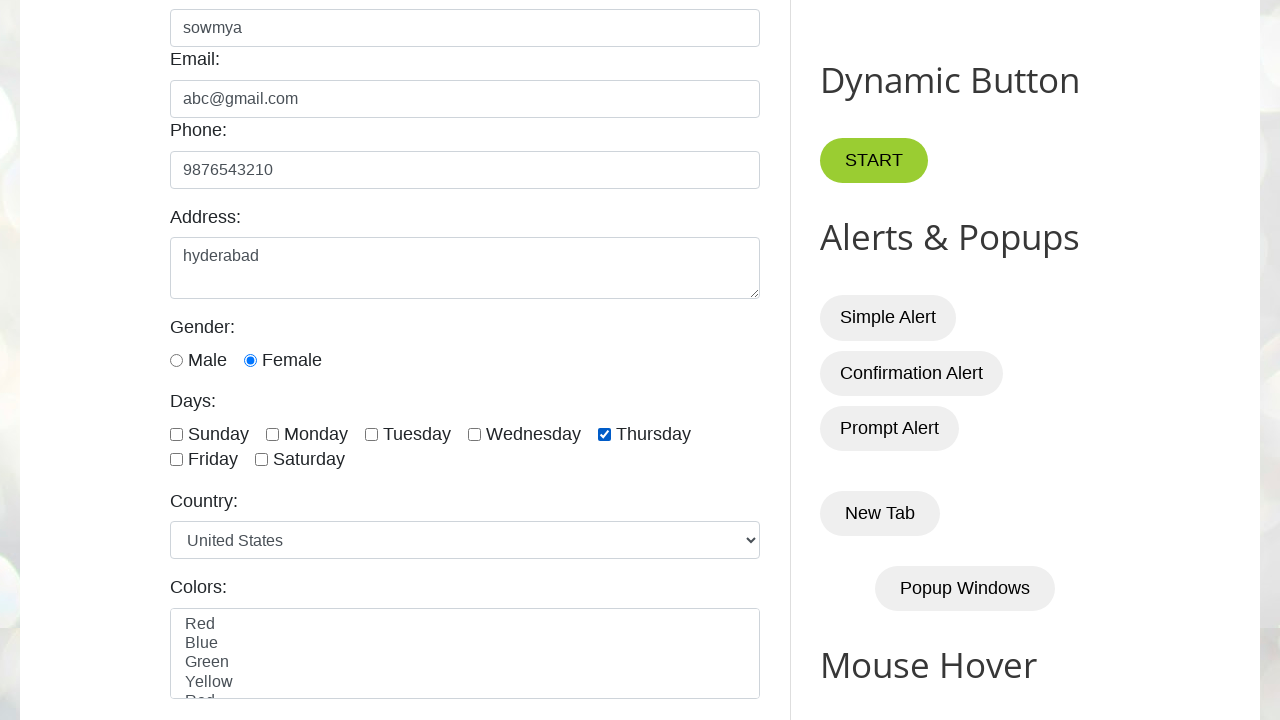

Selected 'India' from country dropdown on #country
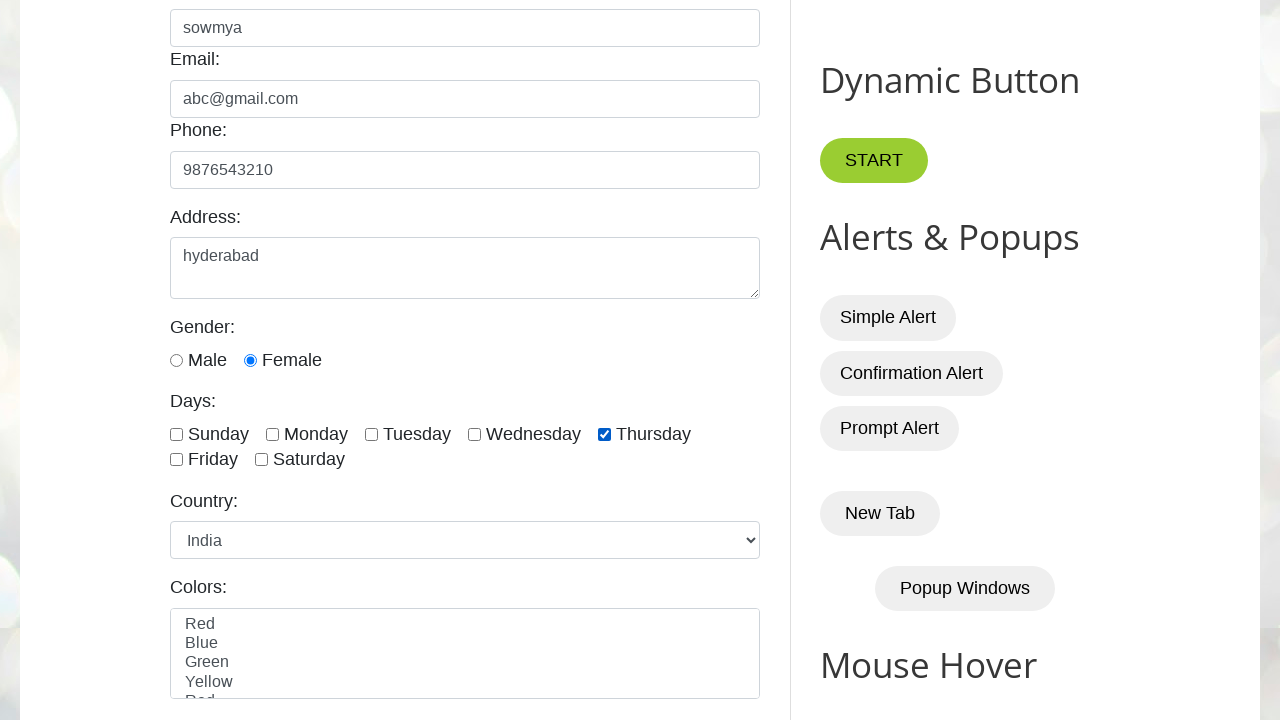

Selected 'Blue' from colors dropdown on #colors
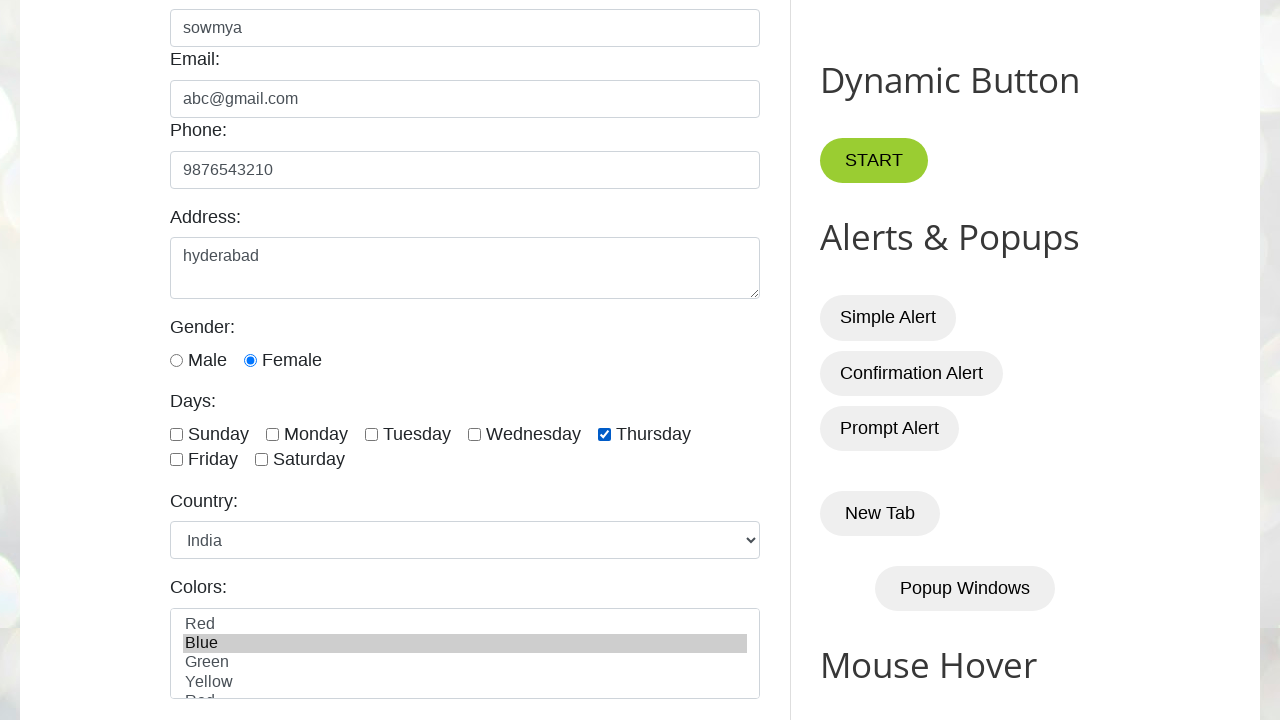

Filled Wikipedia search input with 'www.amazon.com' on #Wikipedia1_wikipedia-search-input
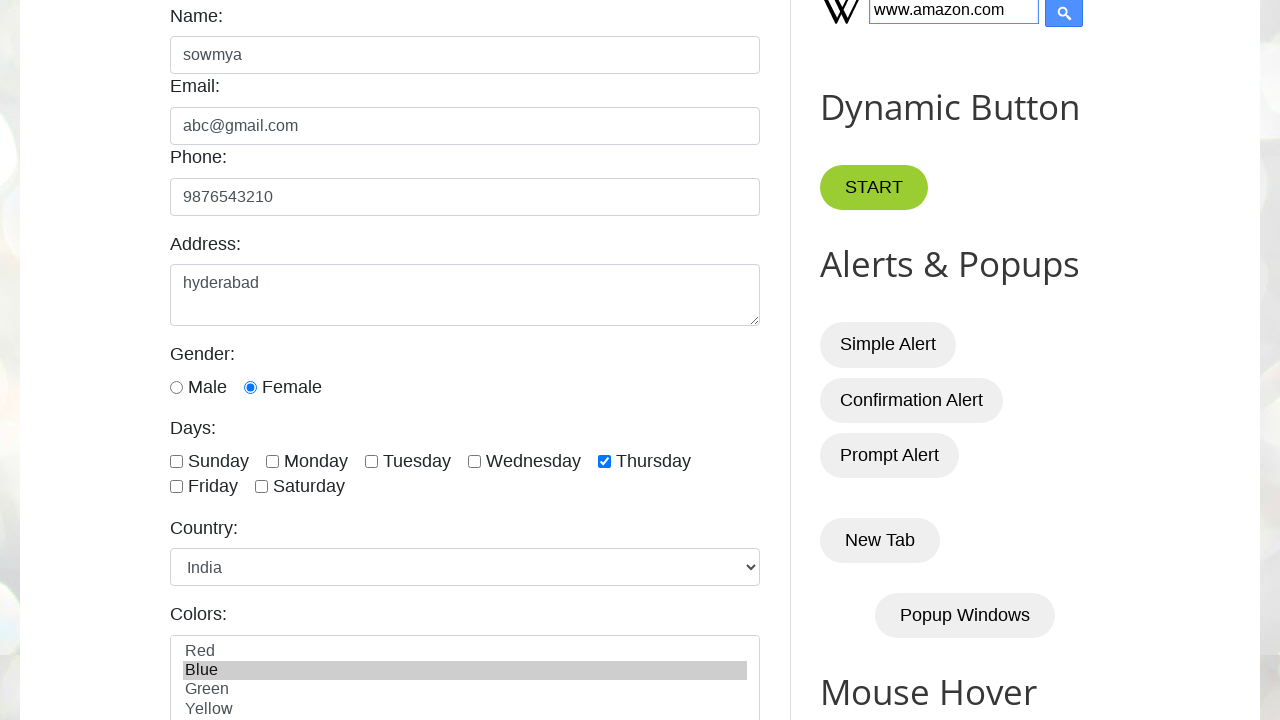

Clicked Wikipedia search button at (1064, 14) on .wikipedia-search-button
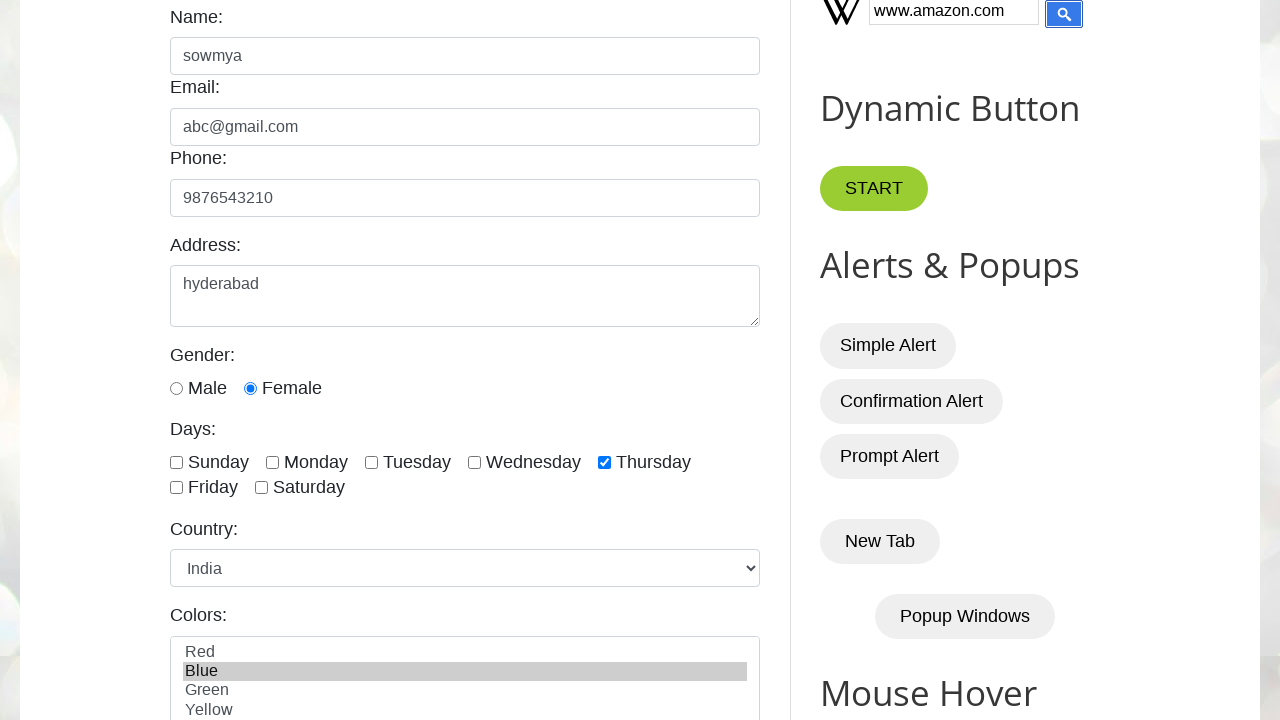

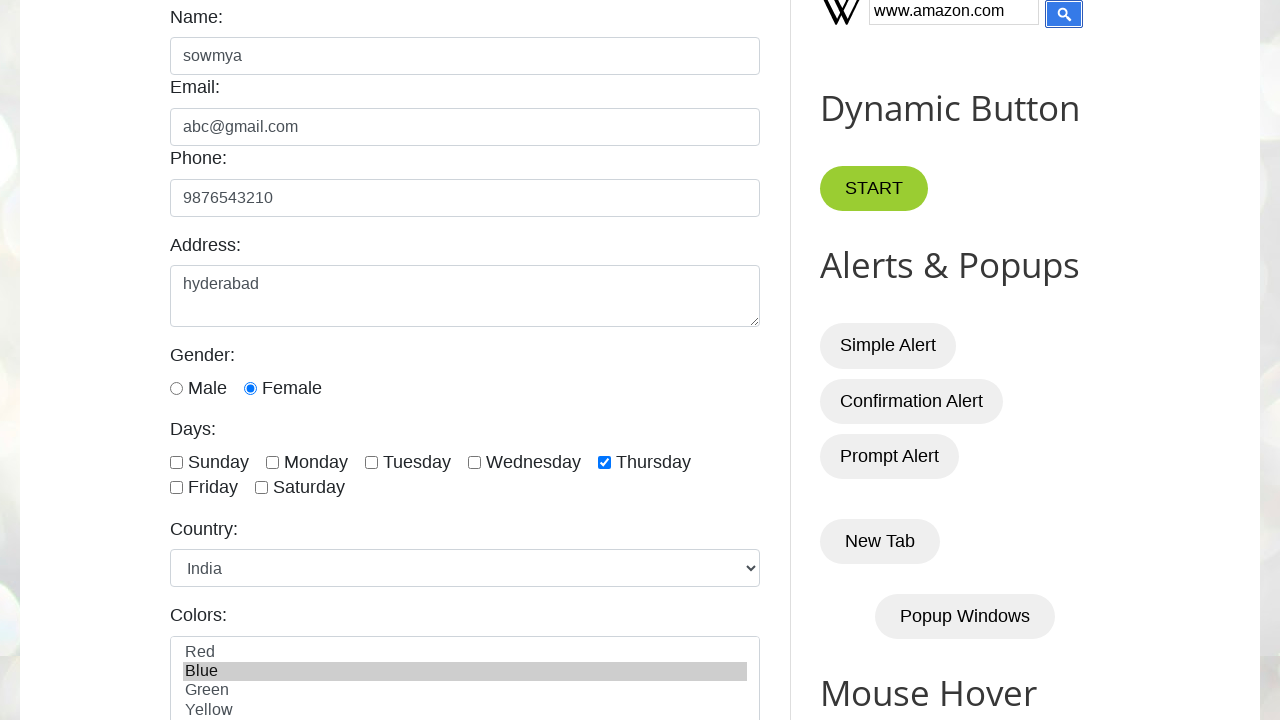